Tests the search functionality on dawan.fr by searching for "selenium" and verifying results are displayed

Starting URL: https://www.dawan.fr

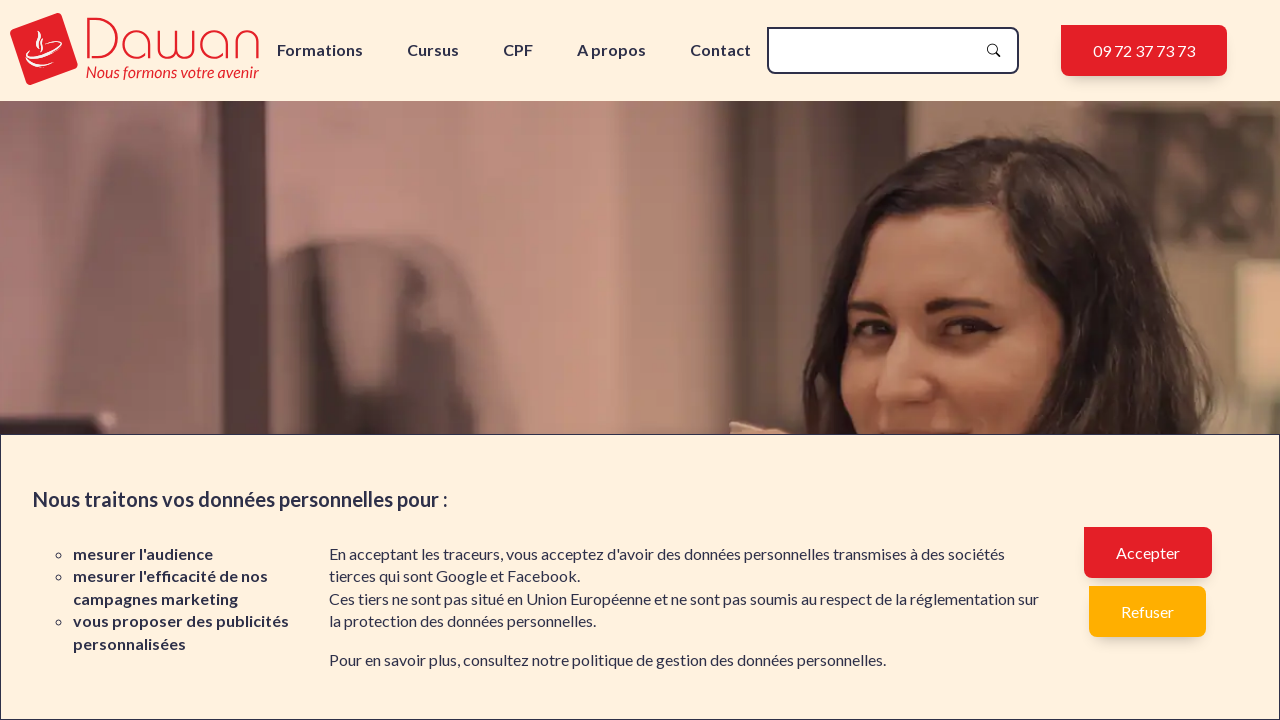

Filled search field with 'selenium' on #motsclefs
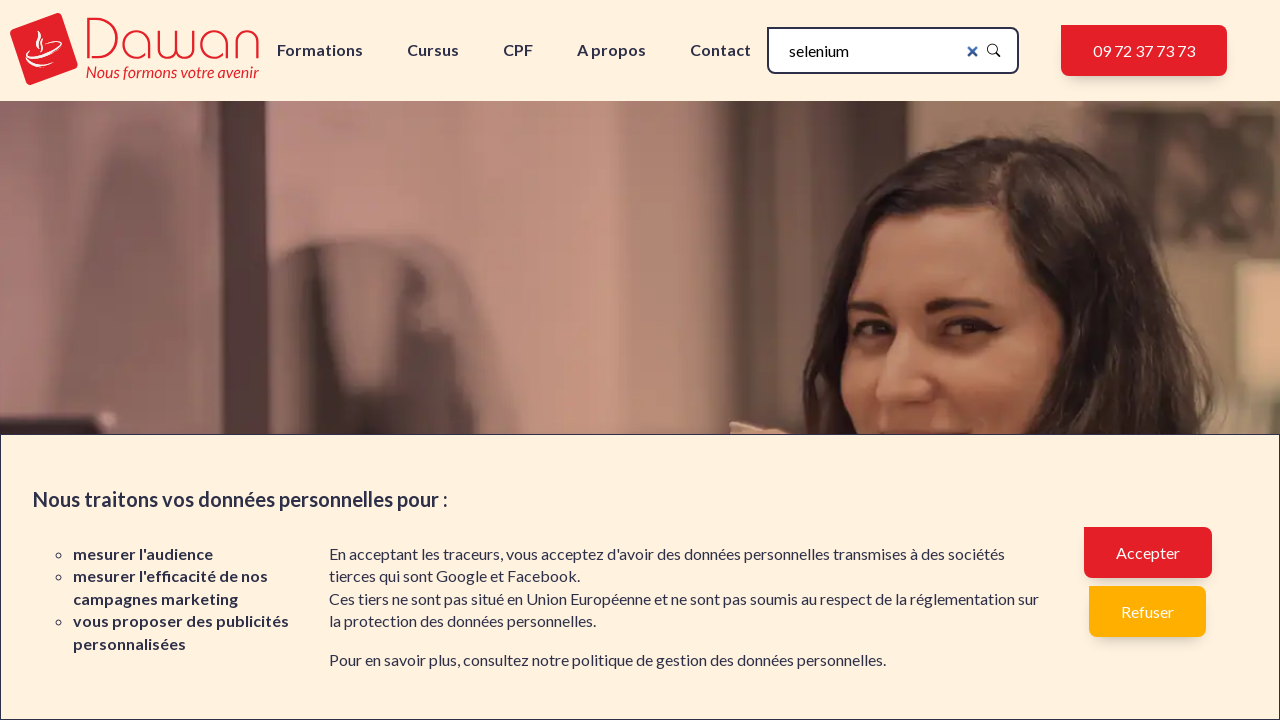

Clicked search button at (997, 50) on #search-btn
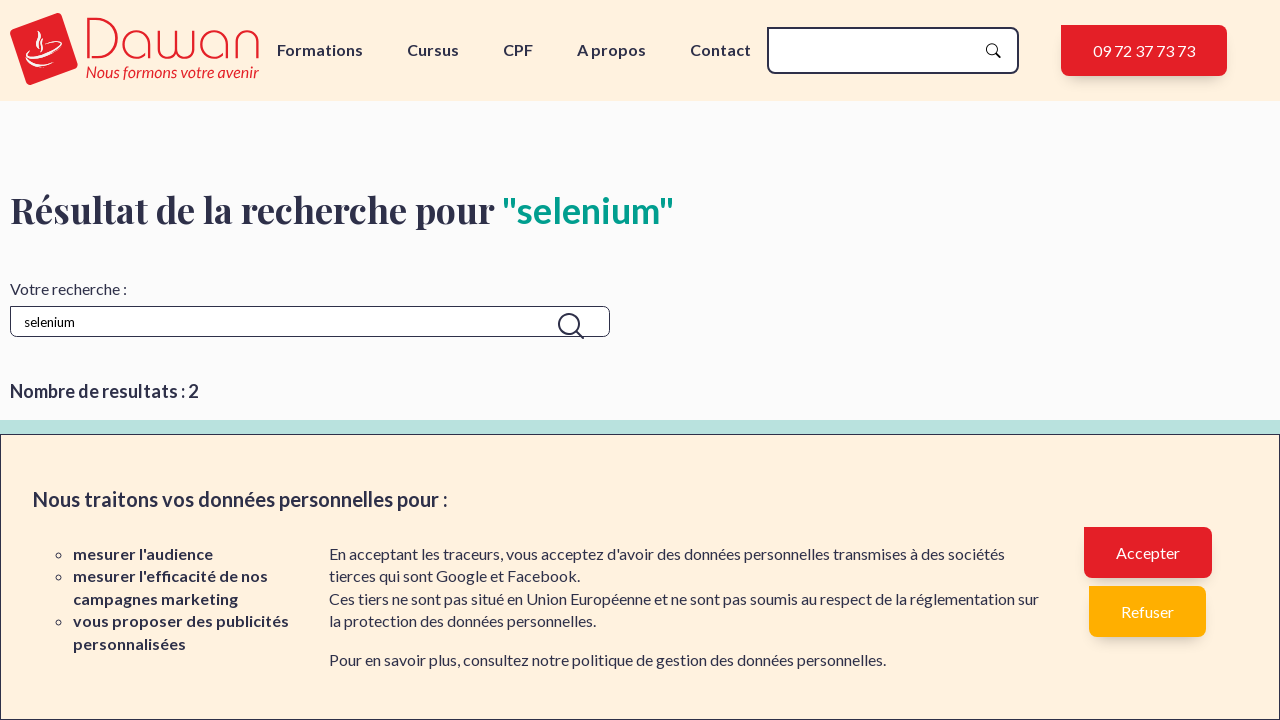

Waited for search results to load
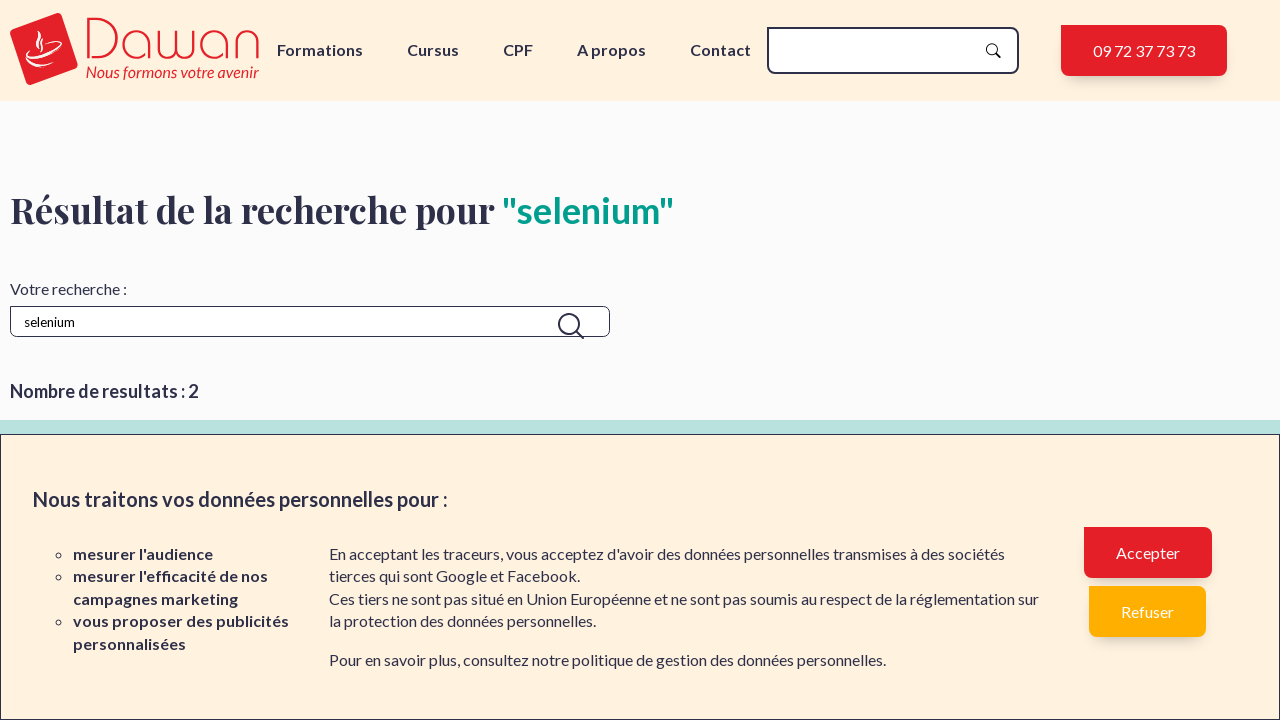

Verified search results are displayed with expected content
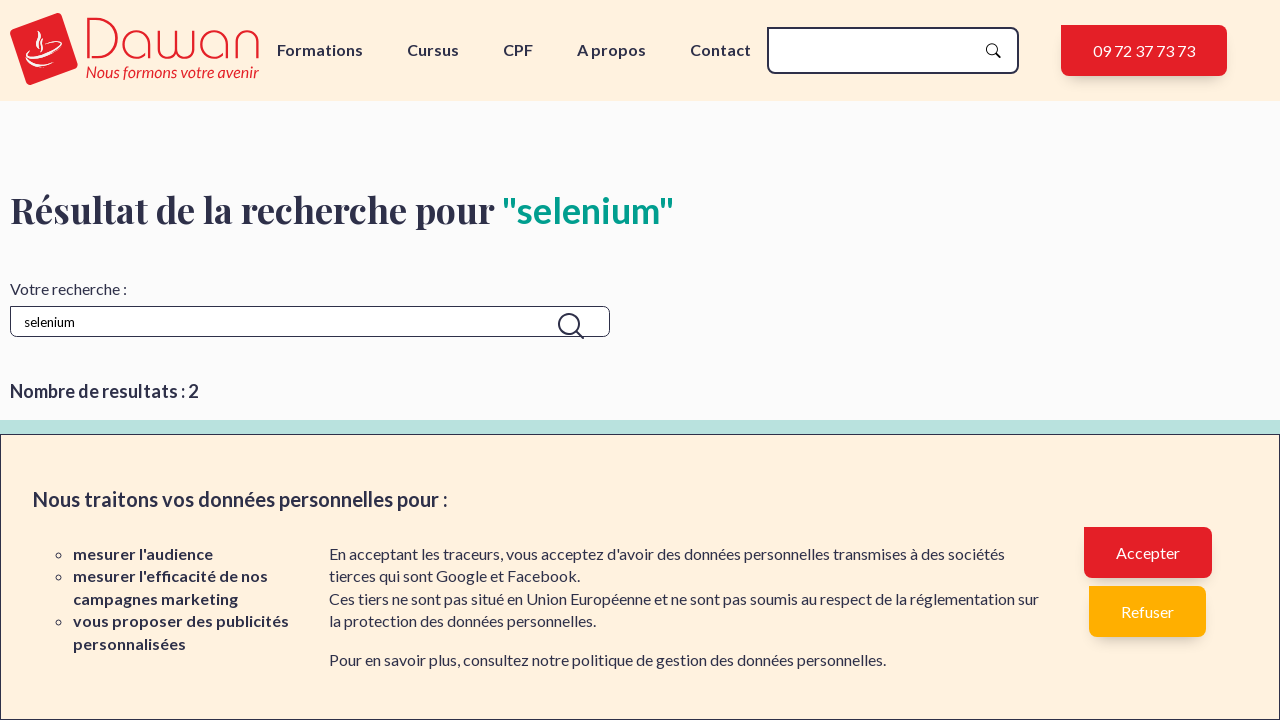

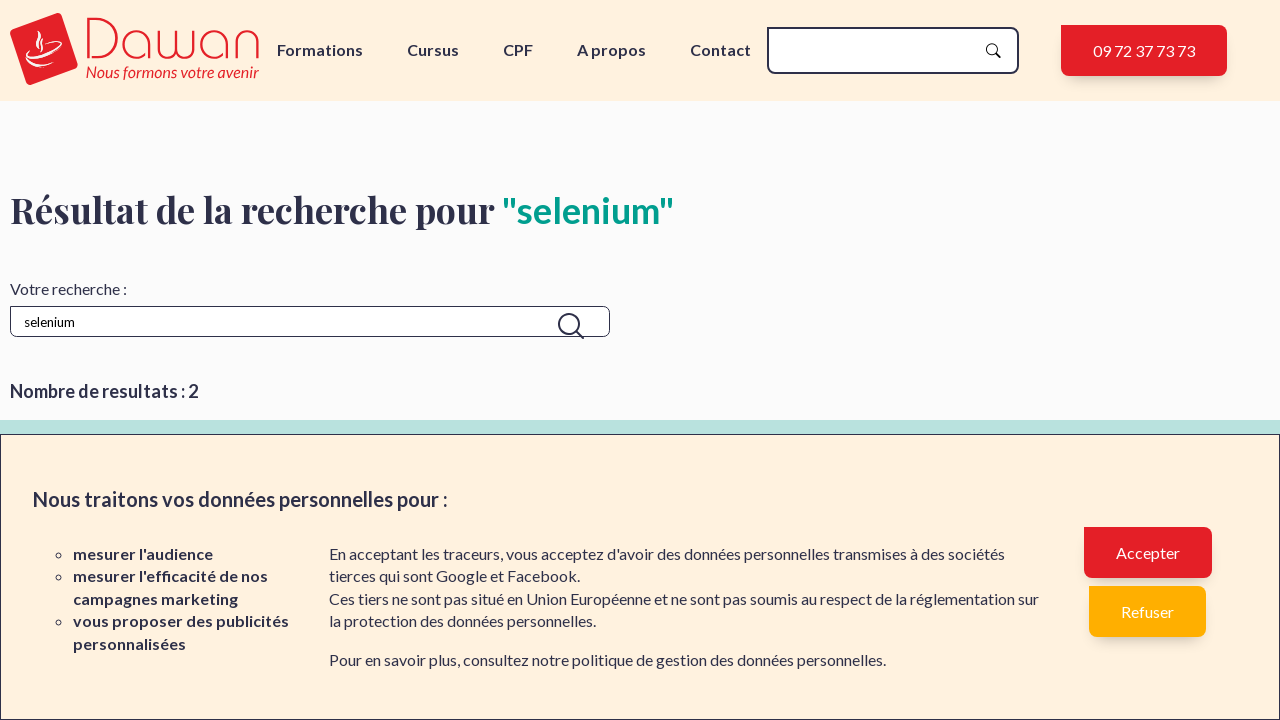